Navigates to BrowserStack homepage, maximizes the window, and verifies the page title using a soft assertion

Starting URL: https://www.browserstack.com/

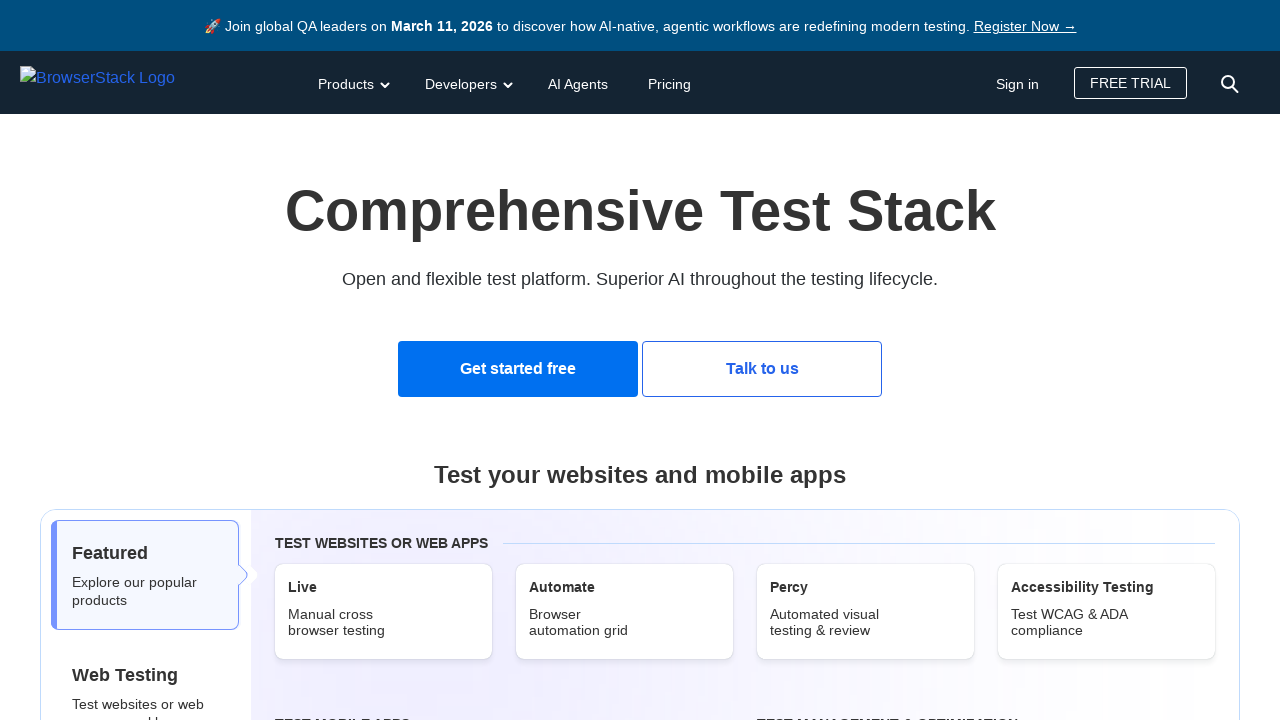

Set viewport size to 1920x1080 to maximize window
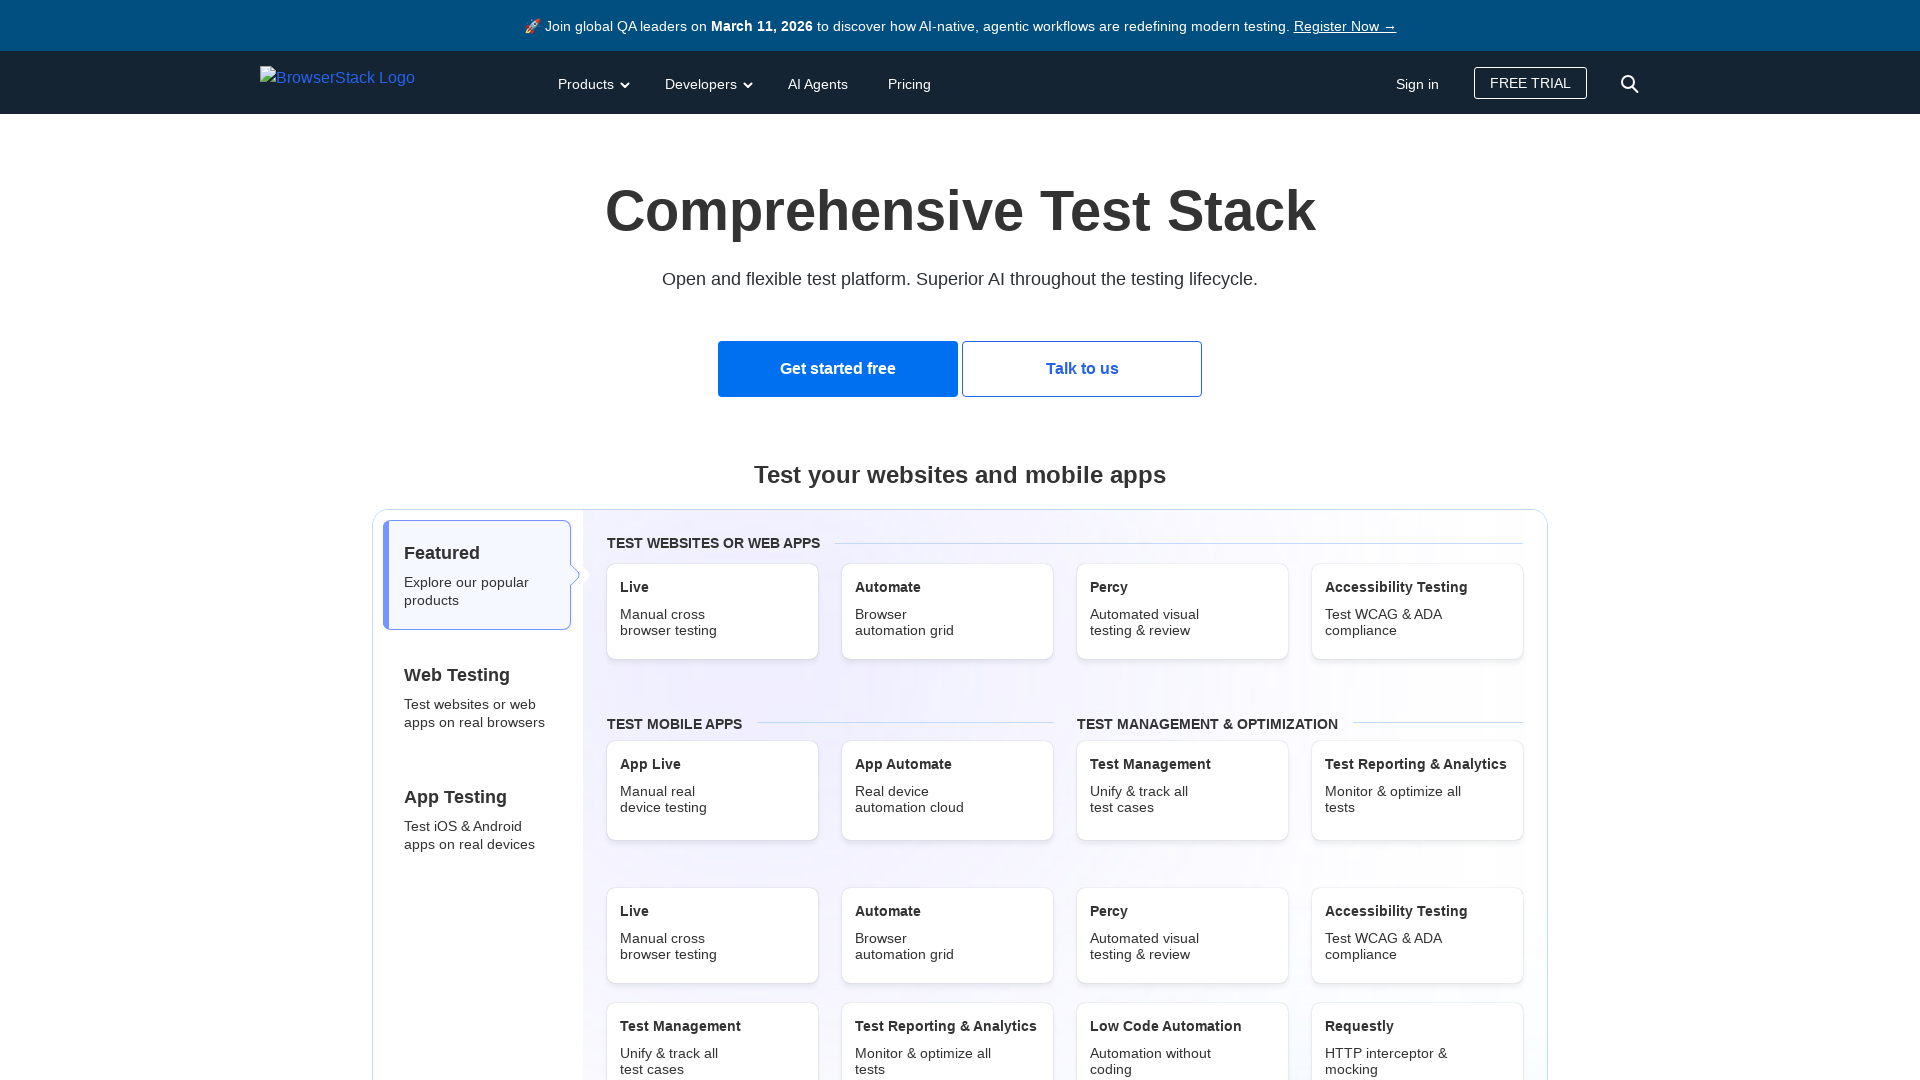

Retrieved page title
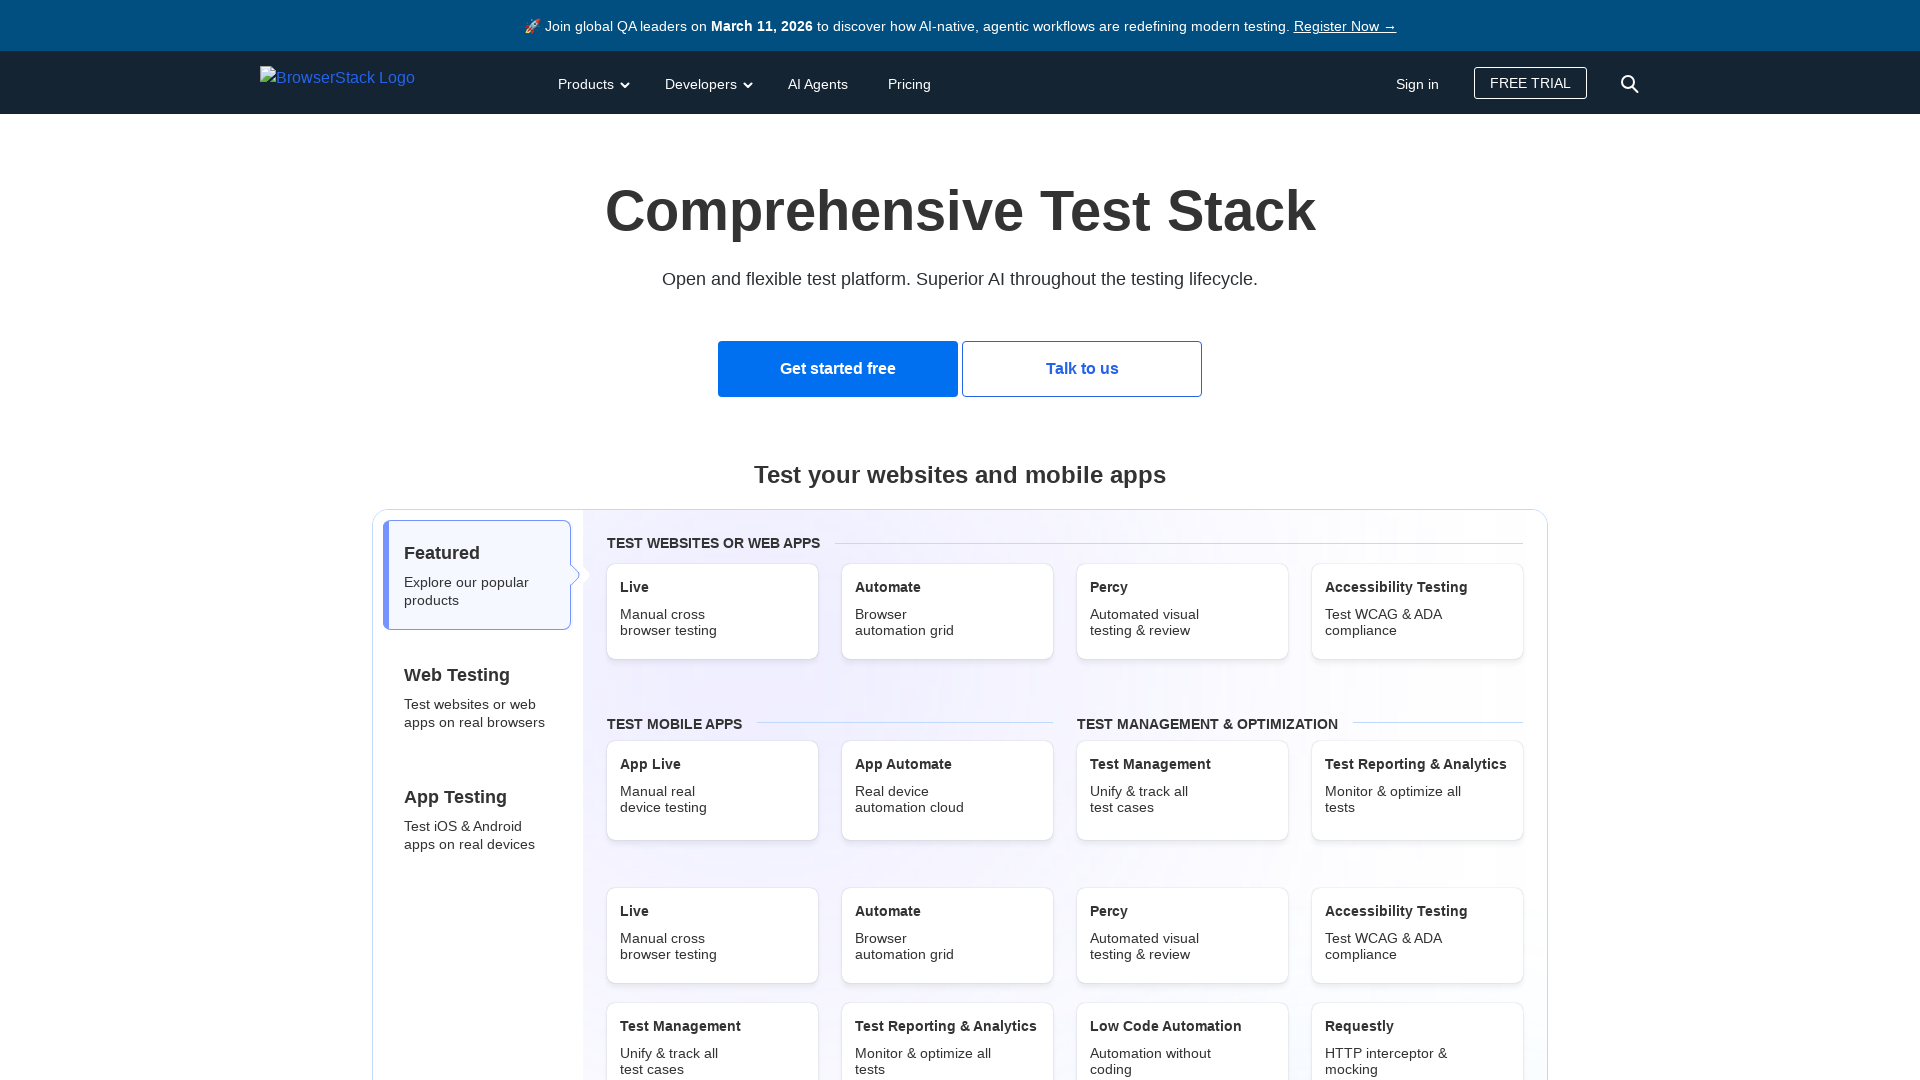

Soft assertion: Verified page title contains 'browserstack'
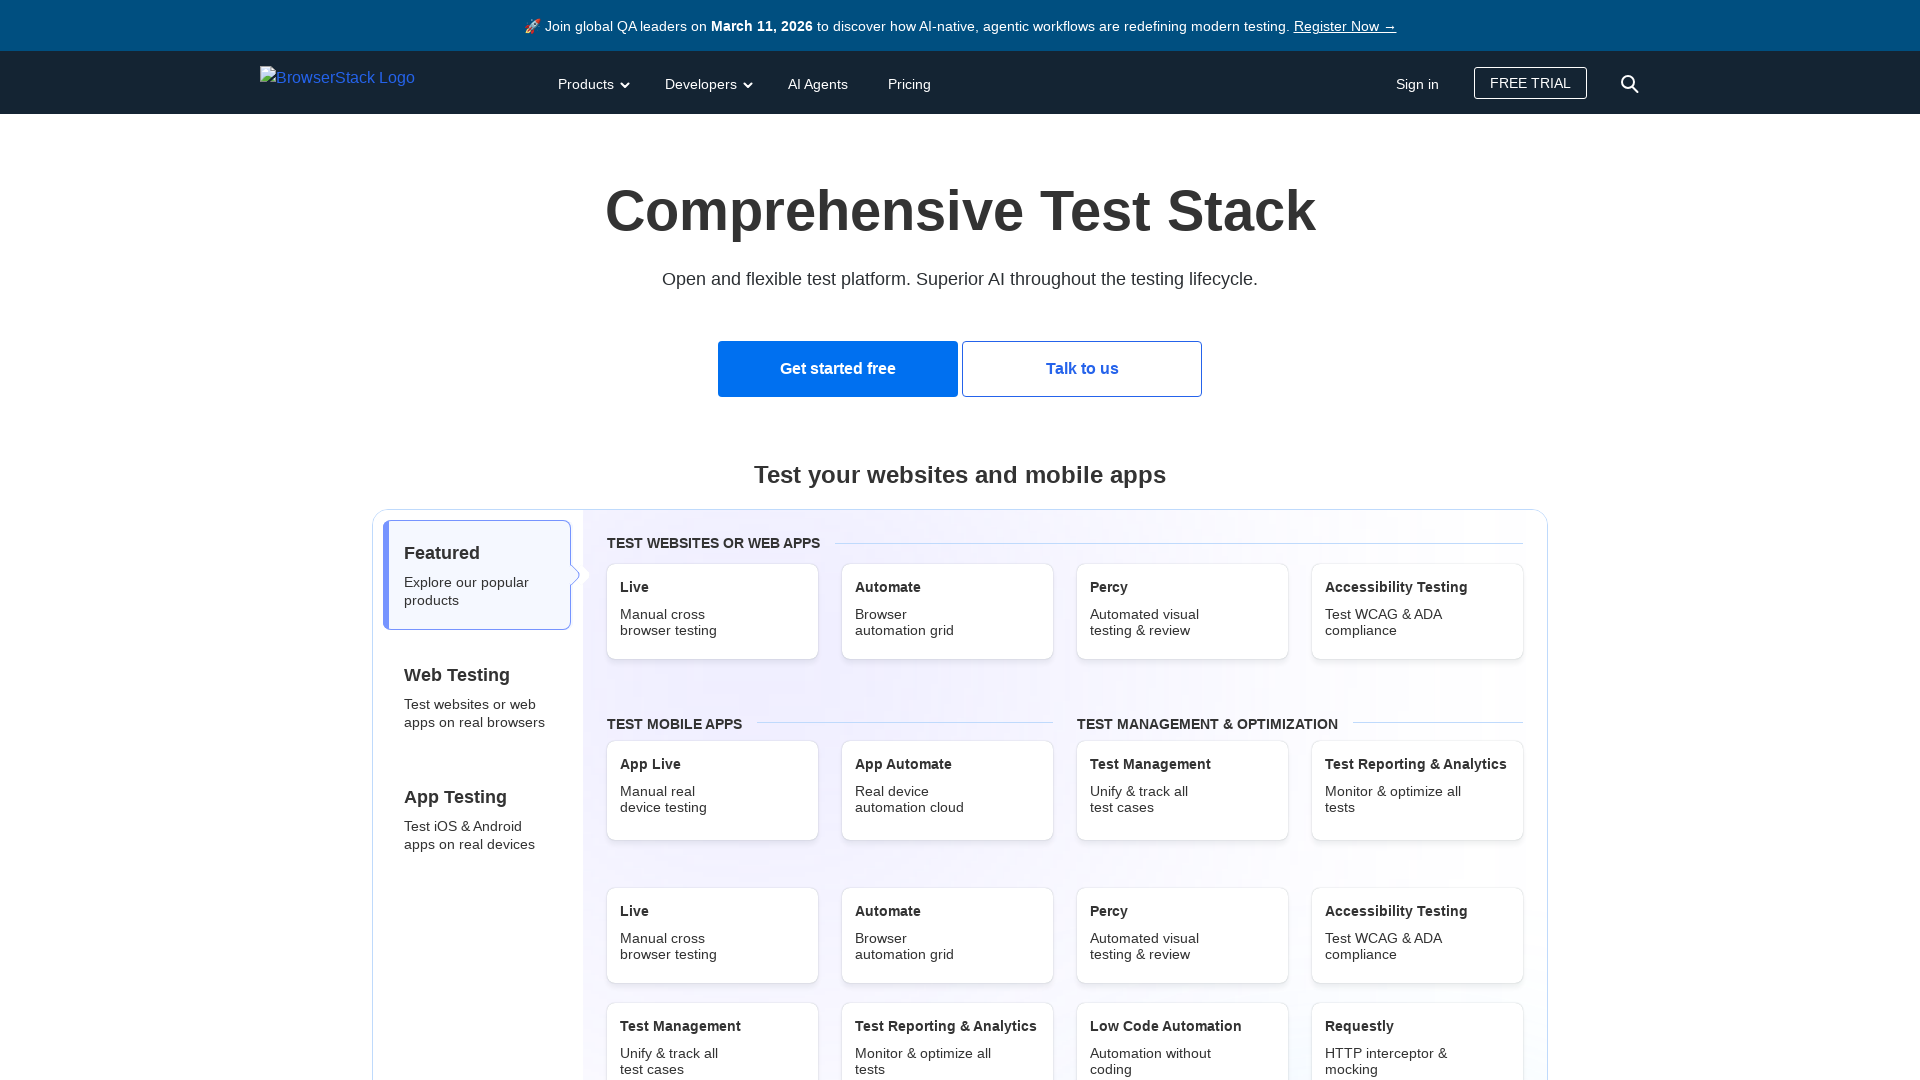

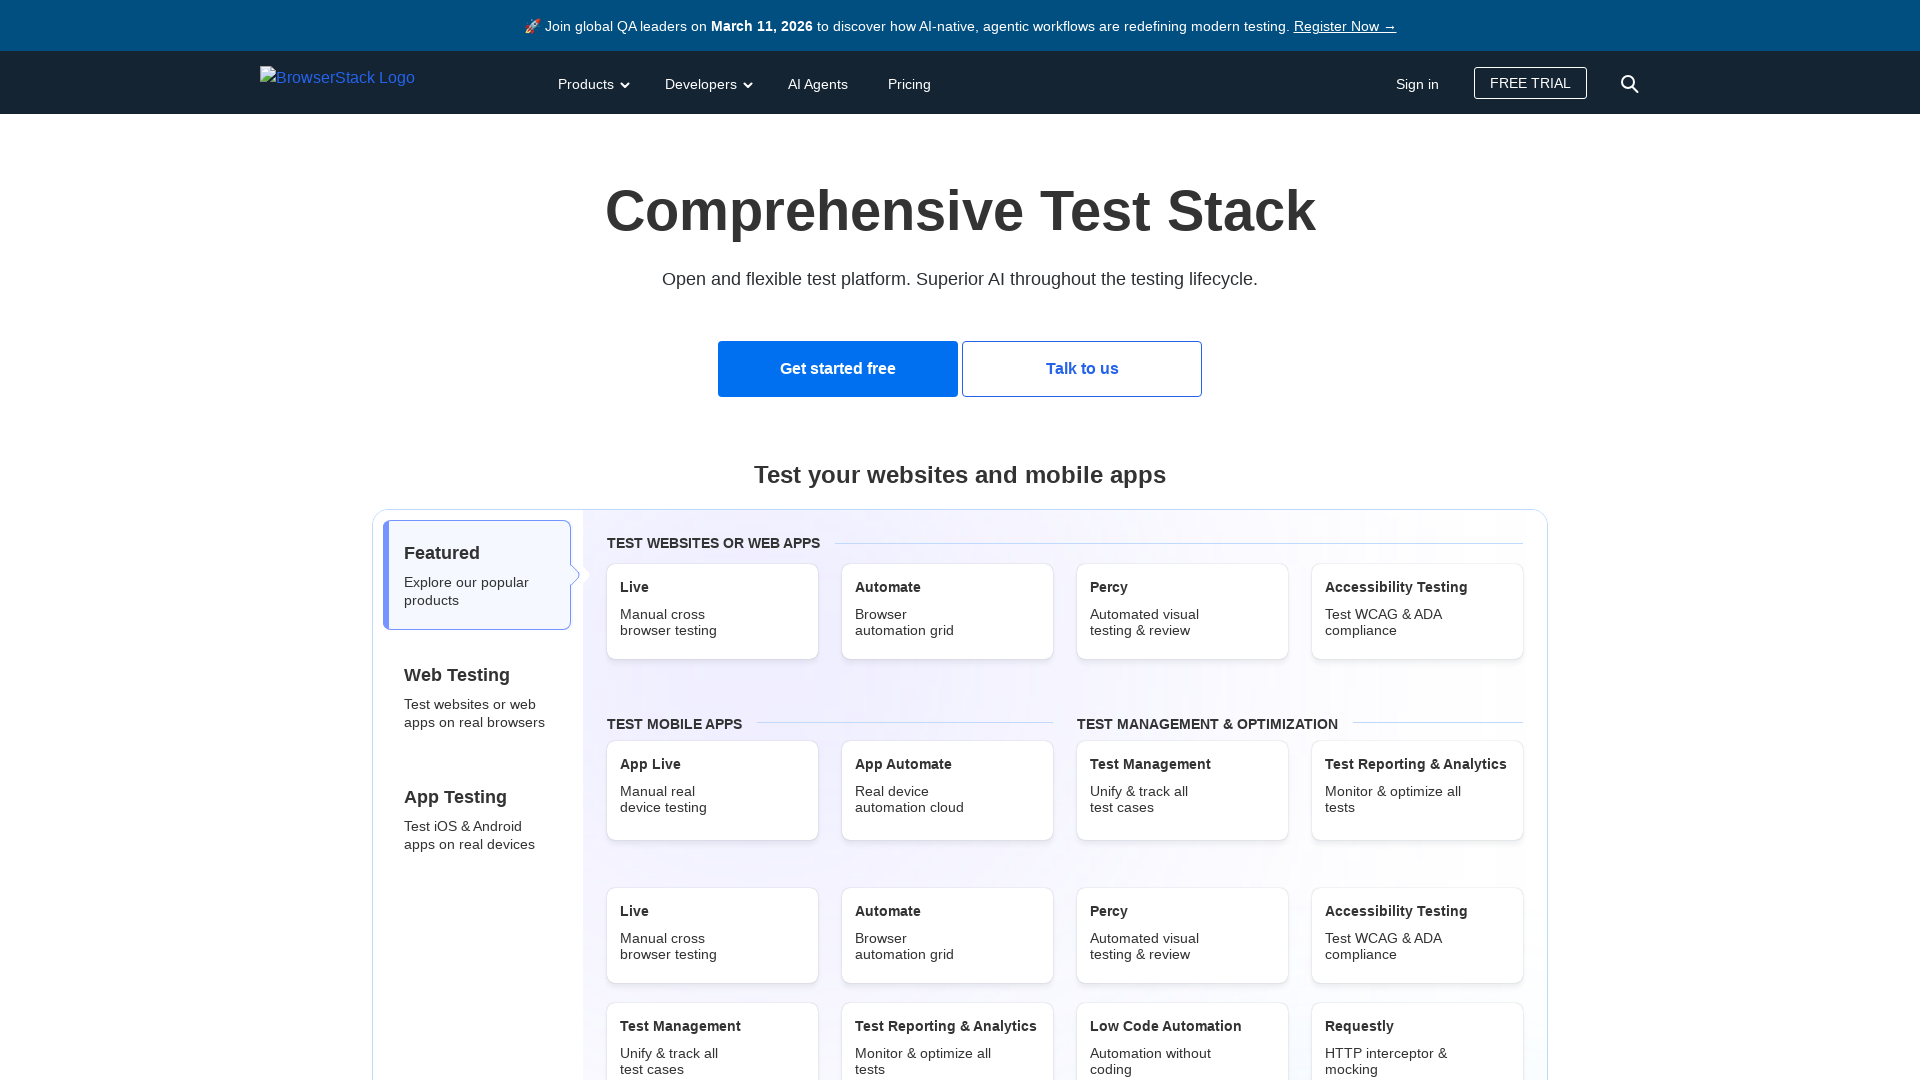